Navigates to Spirit Halloween website and attempts to interact with the search input field

Starting URL: https://www.spirithalloween.com/

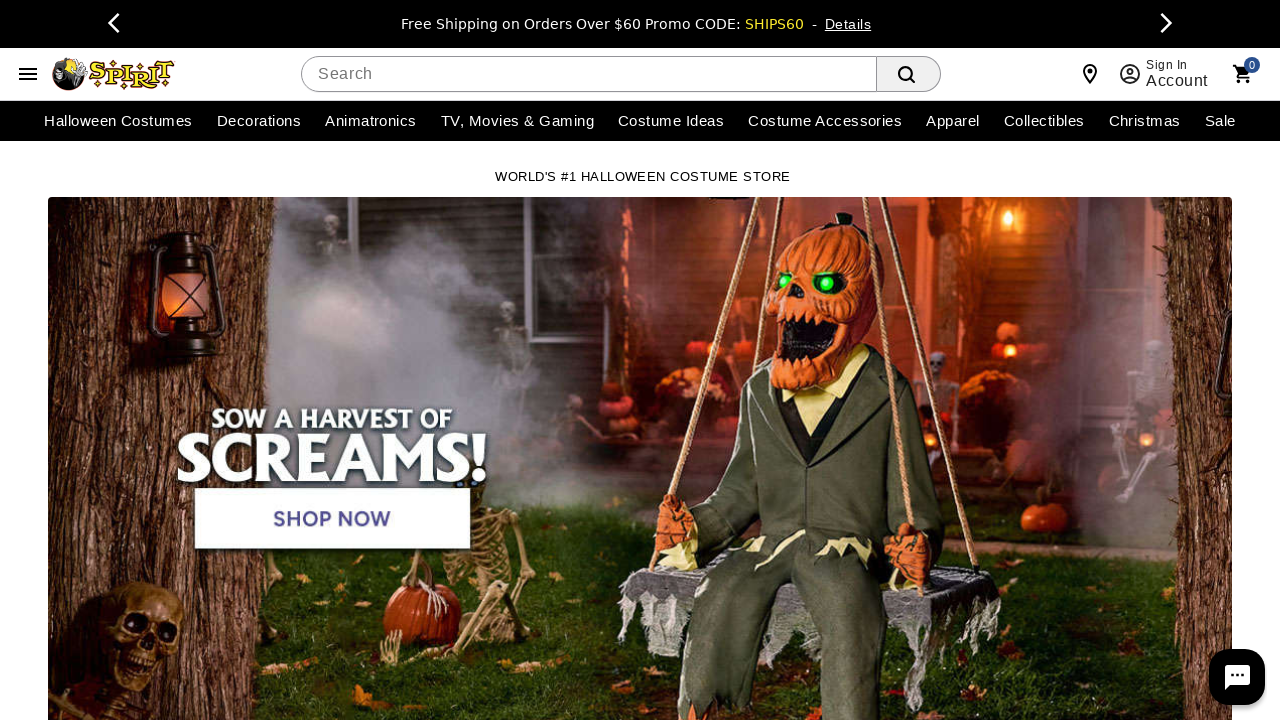

Waited for page to reach networkidle state
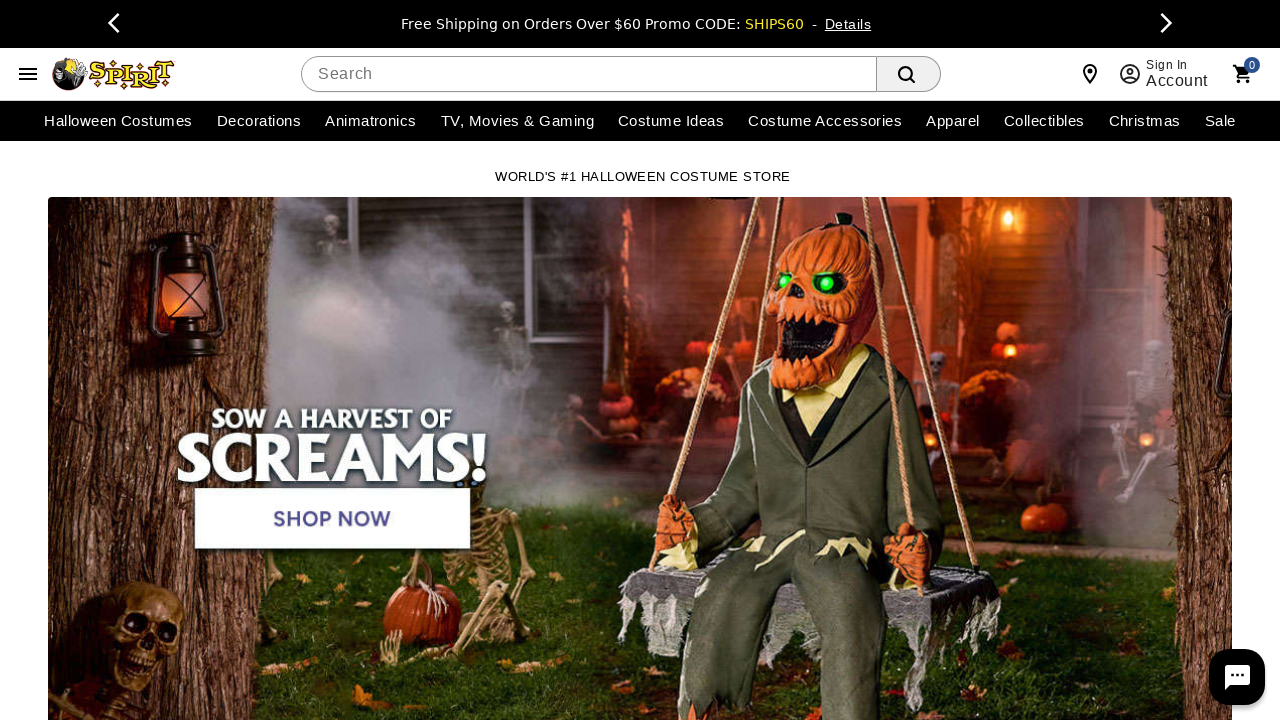

Clicked on search input field at (589, 74) on input.js-keyword
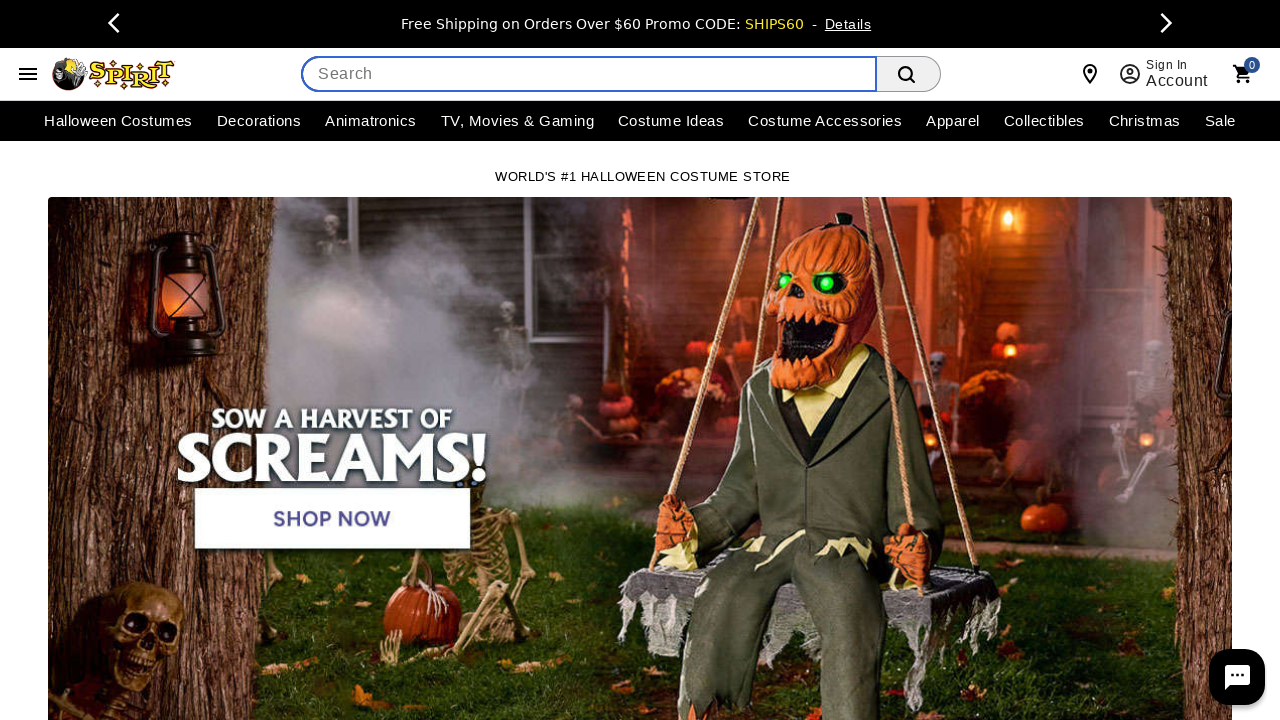

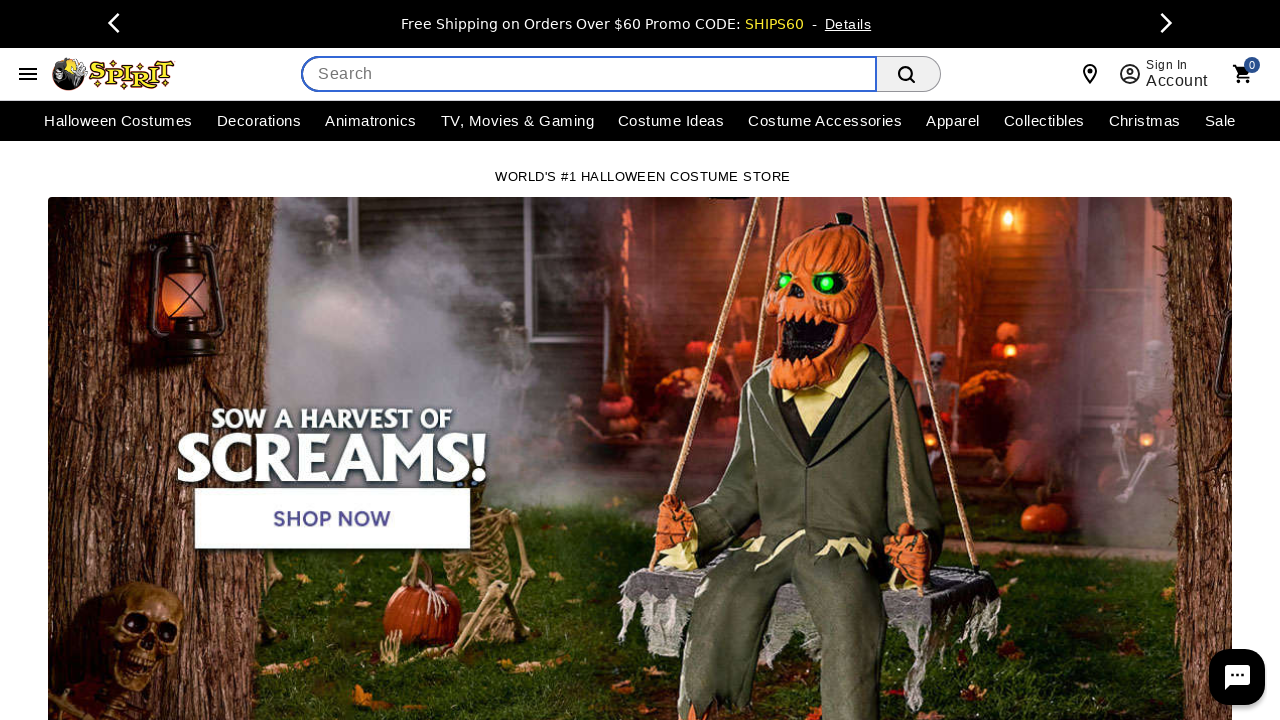